Tests a practice form by filling in personal information fields including first name, last name, email, mobile number, and current address

Starting URL: https://demoqa.com/automation-practice-form

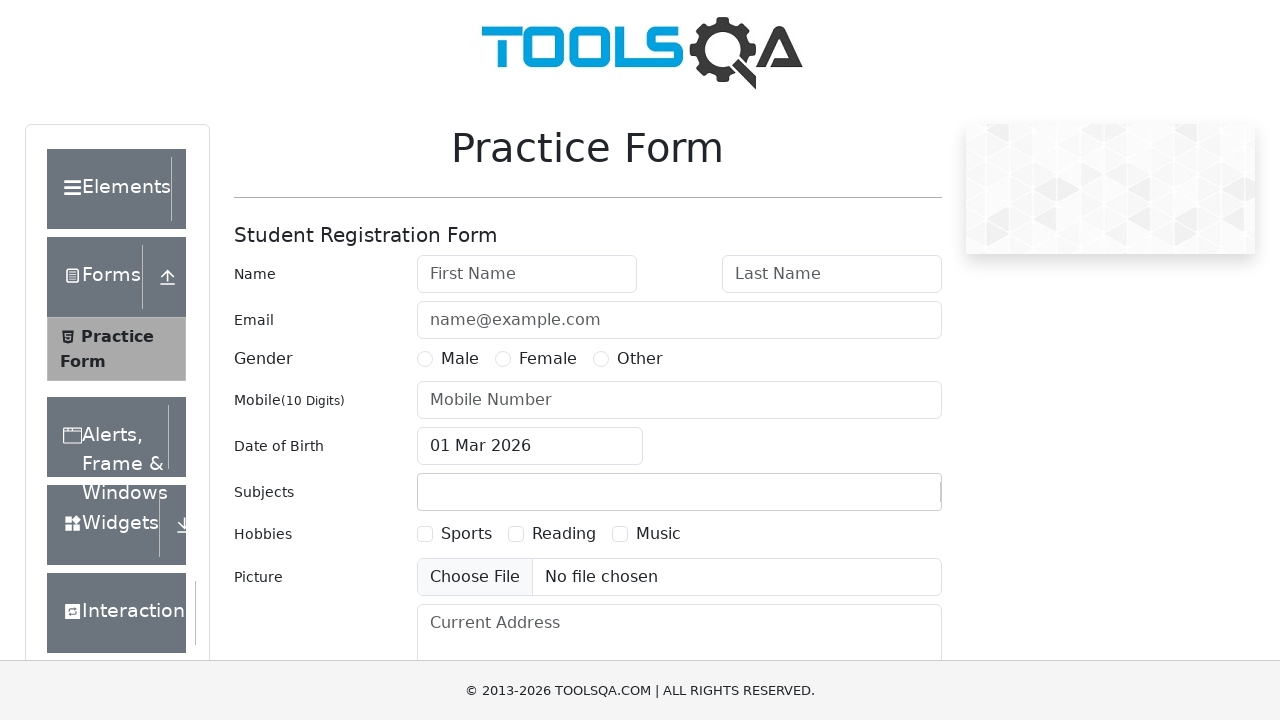

Filled first name field with 'Marcus' on #firstName
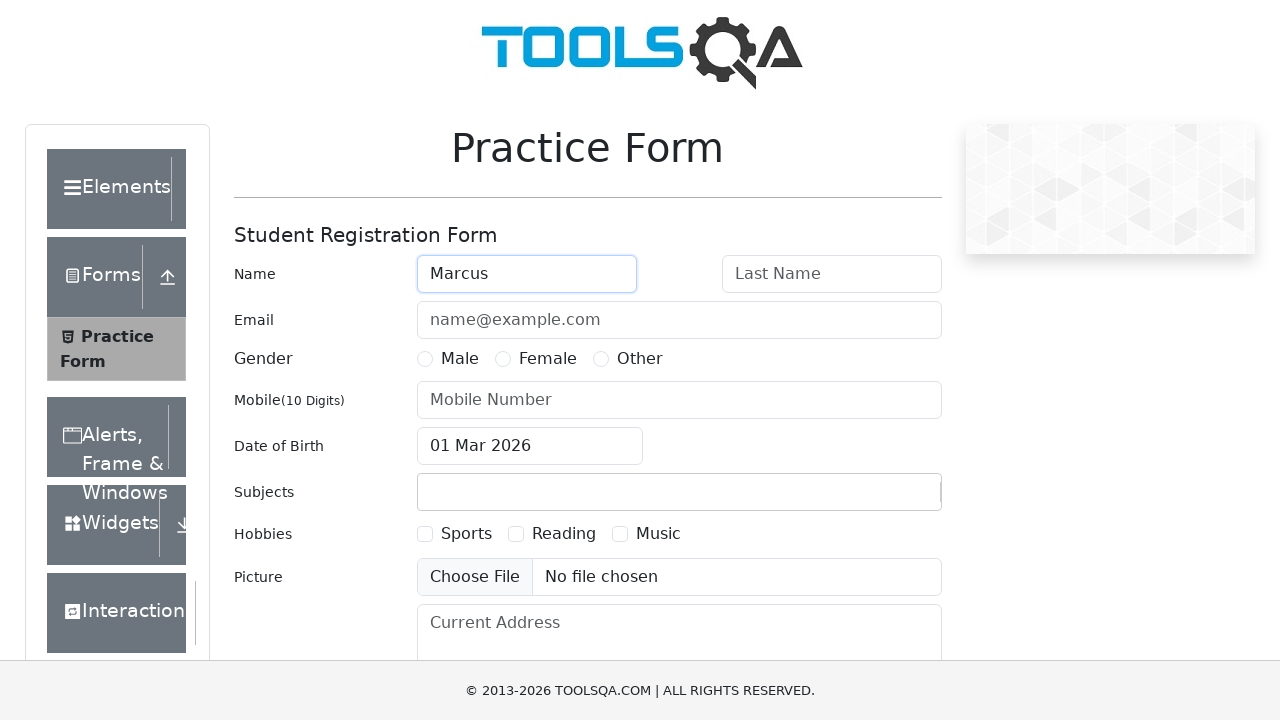

Filled last name field with 'Thompson' on #lastName
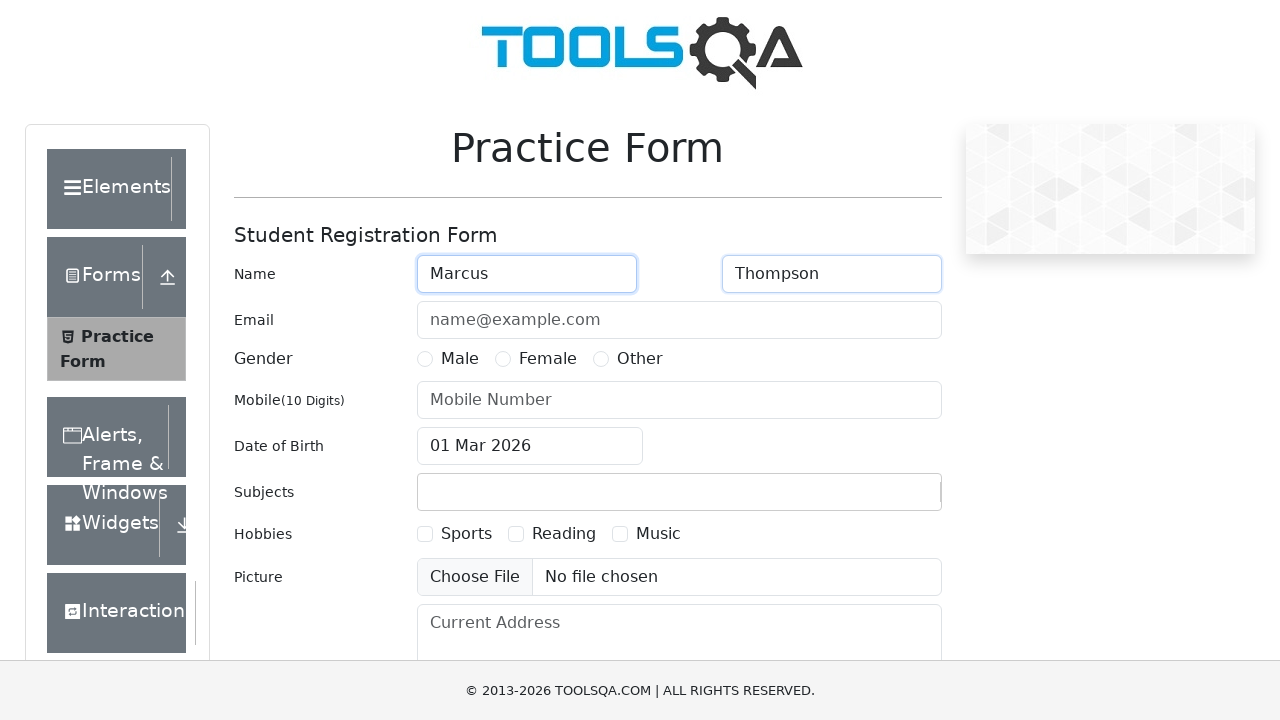

Filled email field with 'marcus.thompson@example.com' on #userEmail
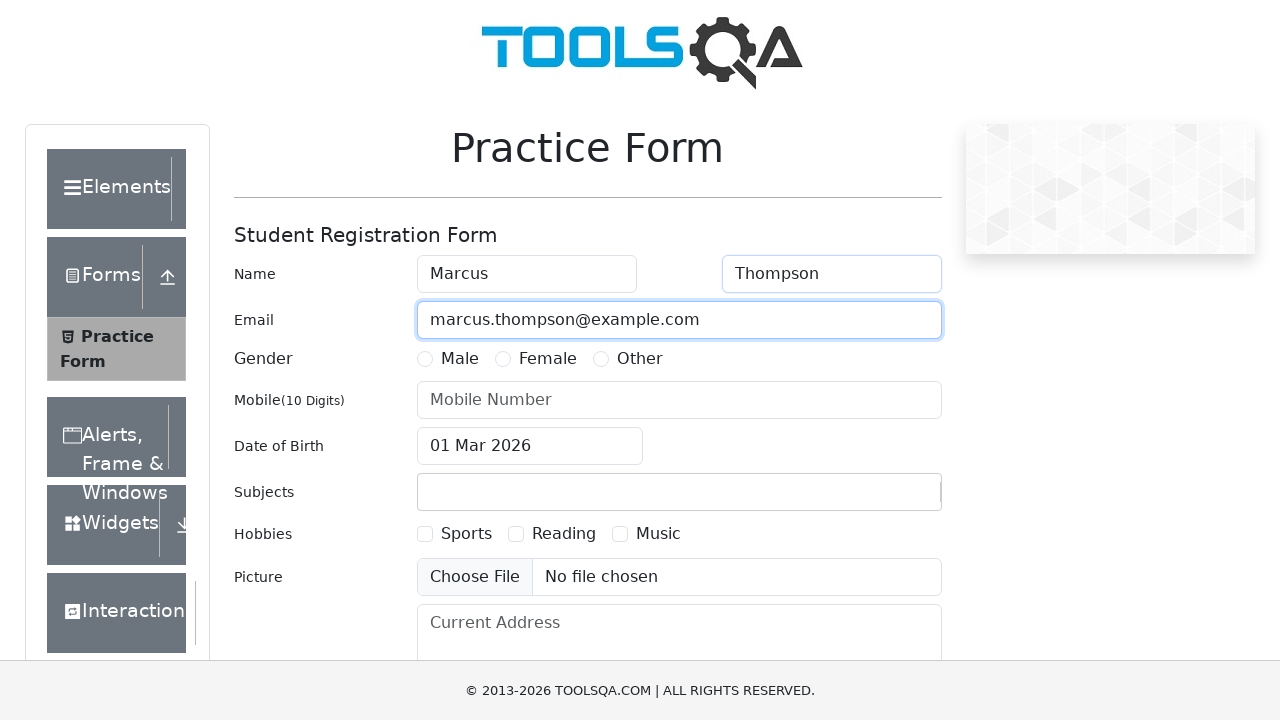

Filled mobile number field with '5551234567' on #userNumber
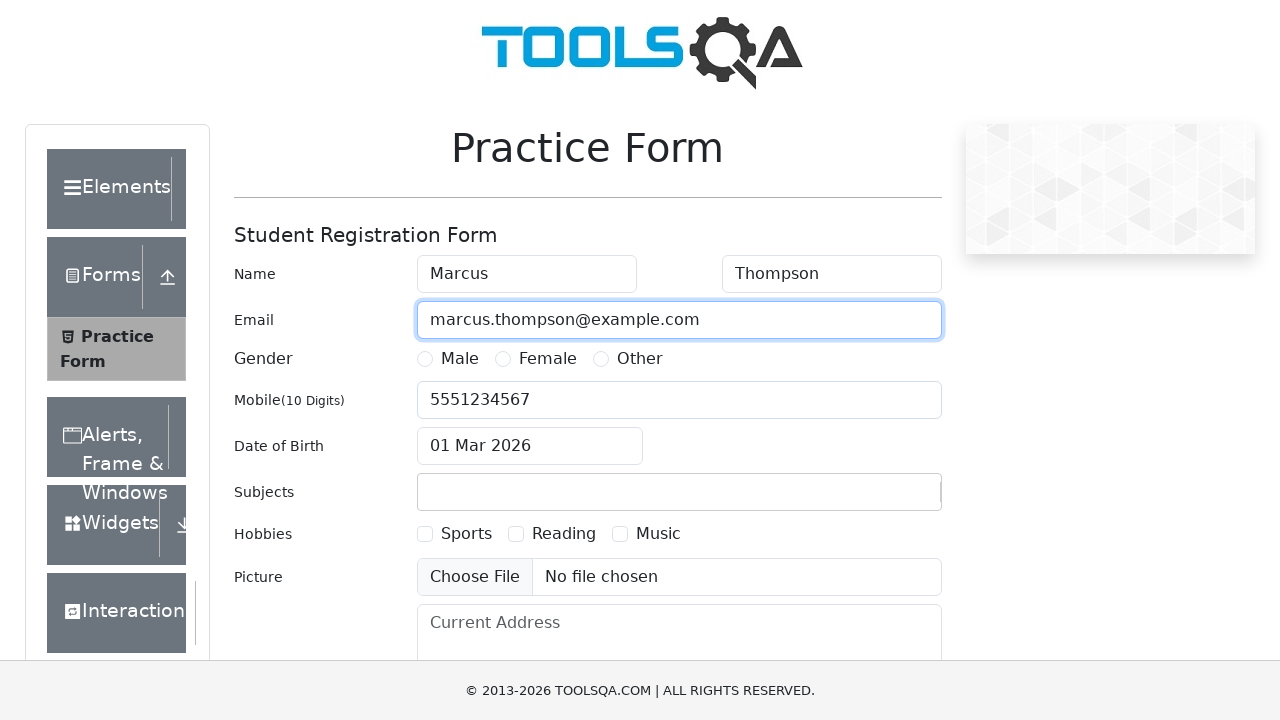

Filled current address field with '742 Maple Street, Austin' on #currentAddress
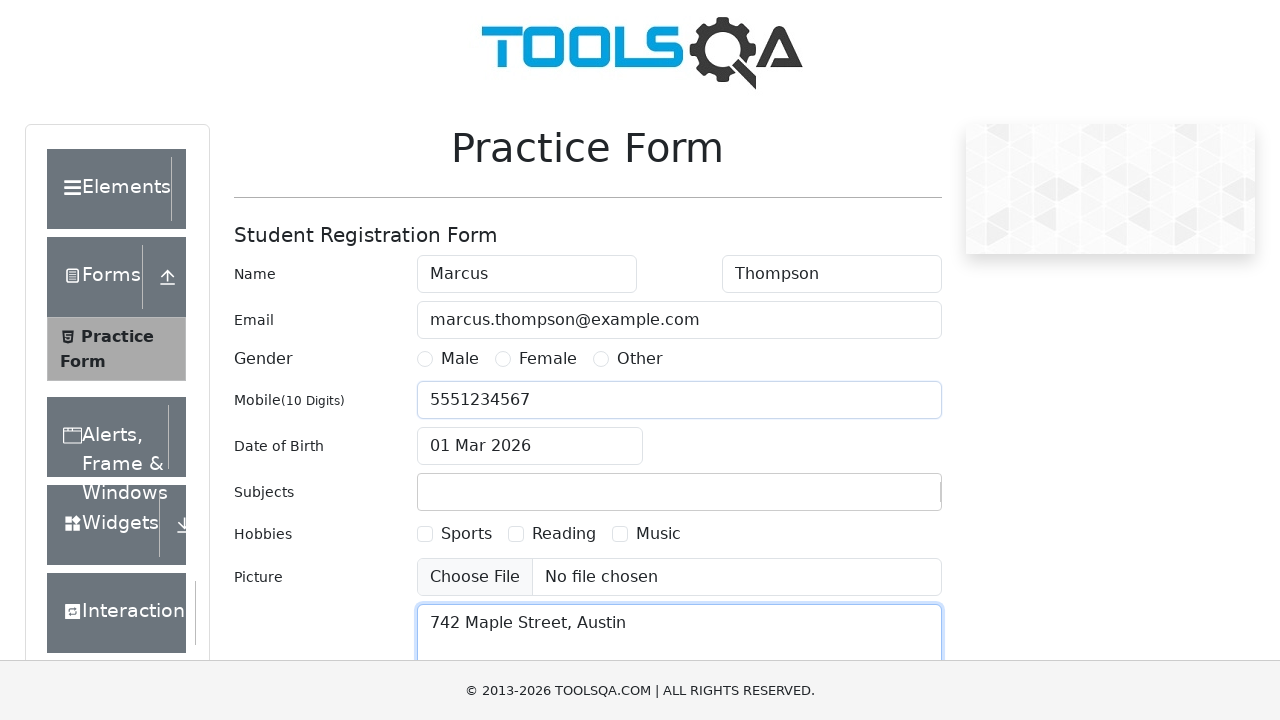

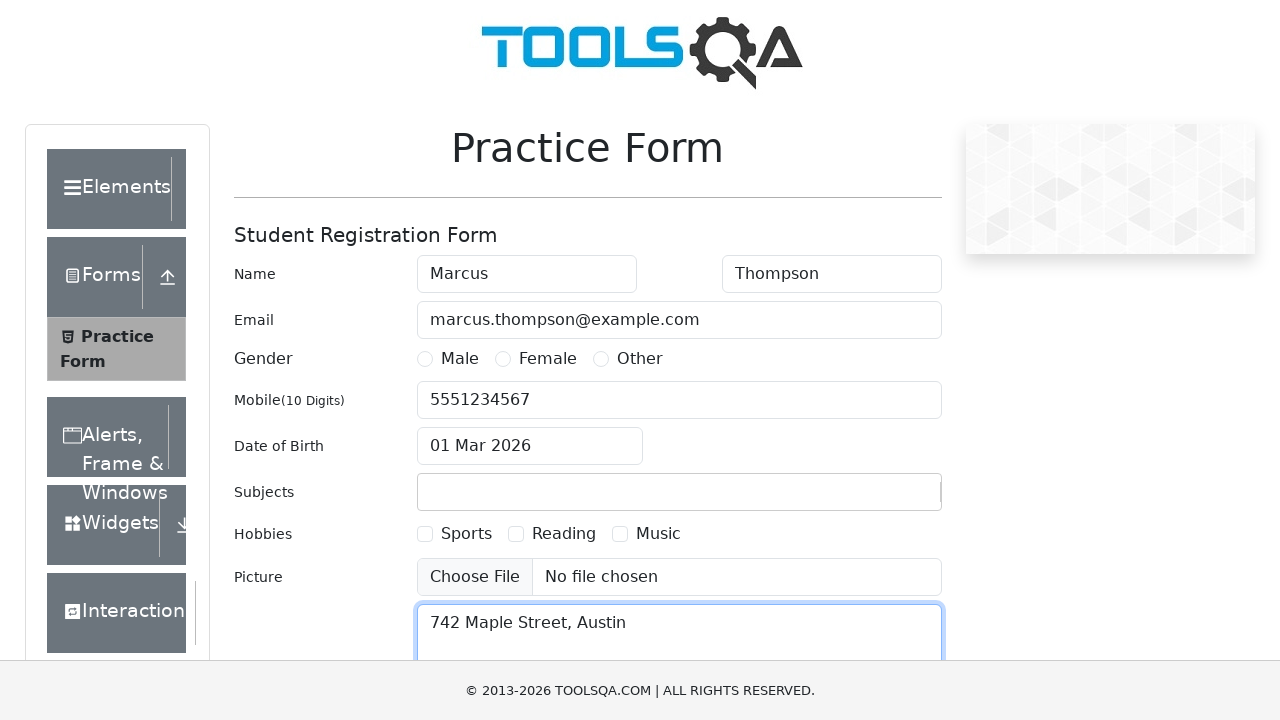